Navigates to Dell website and performs a mouse hover action over the Deals menu item

Starting URL: https://www.dell.com/en-us

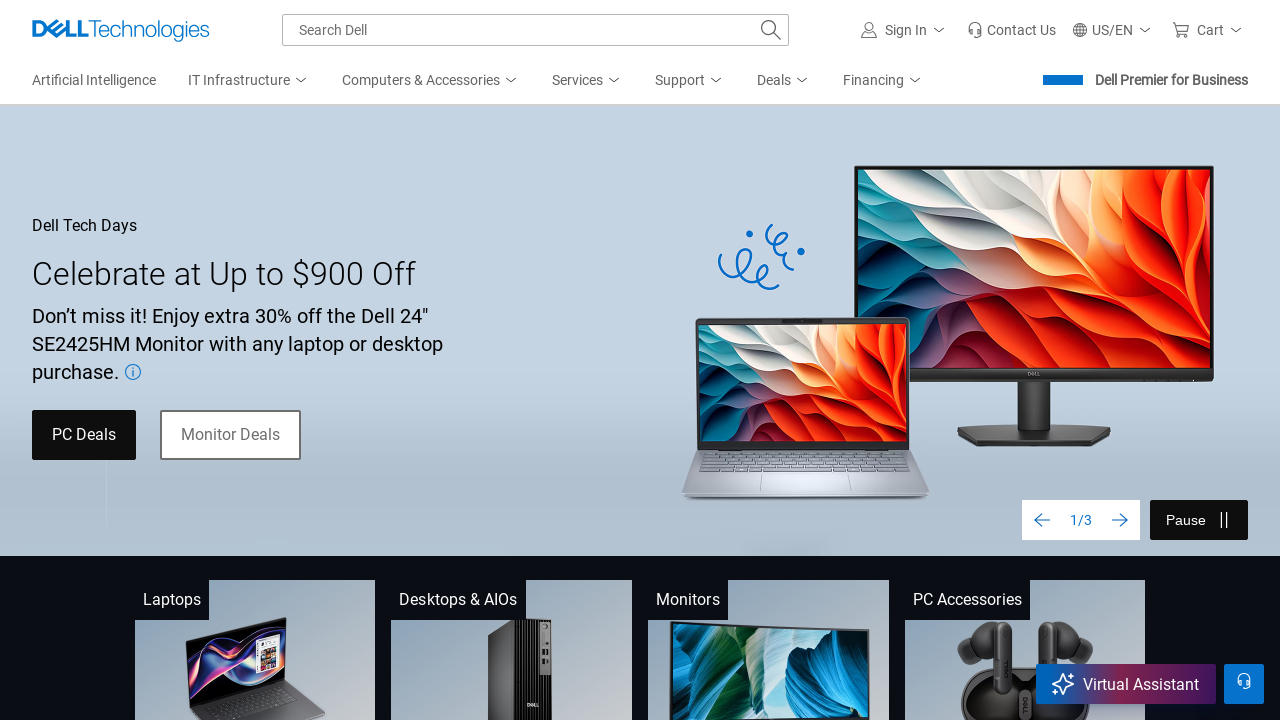

Navigated to Dell website homepage
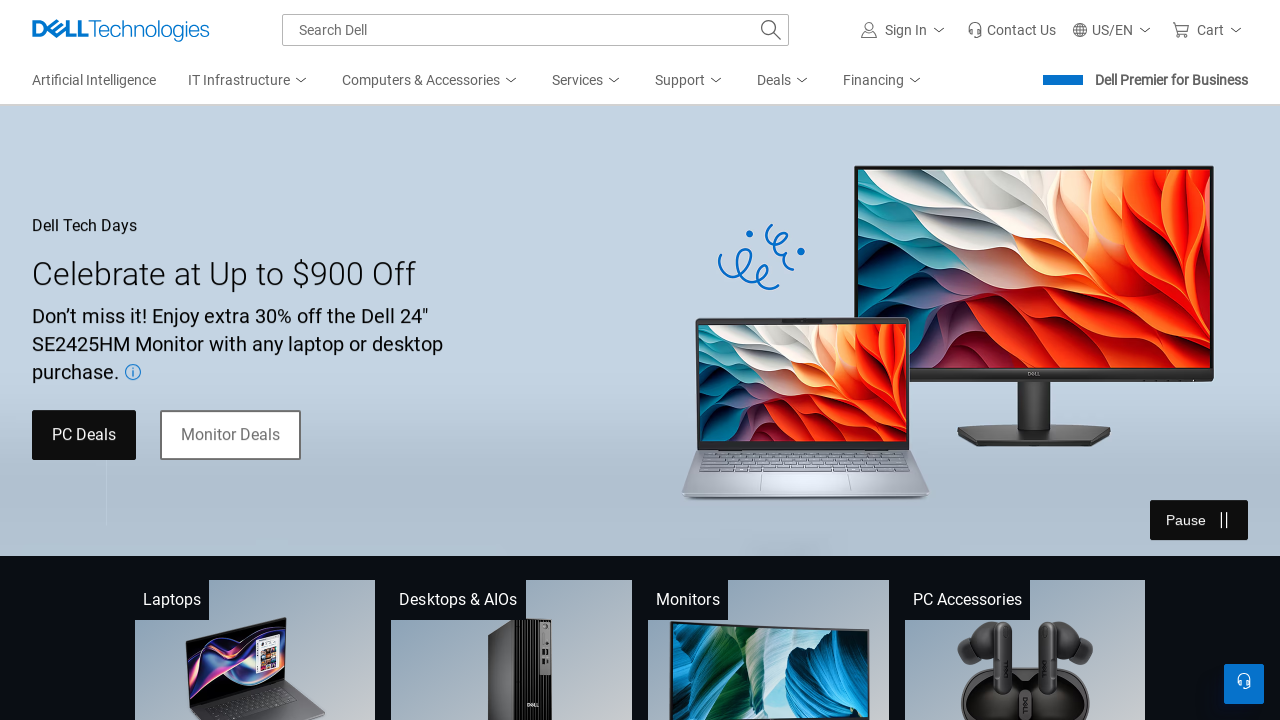

Performed mouse hover action over Deals menu item at (774, 80) on text=Deals
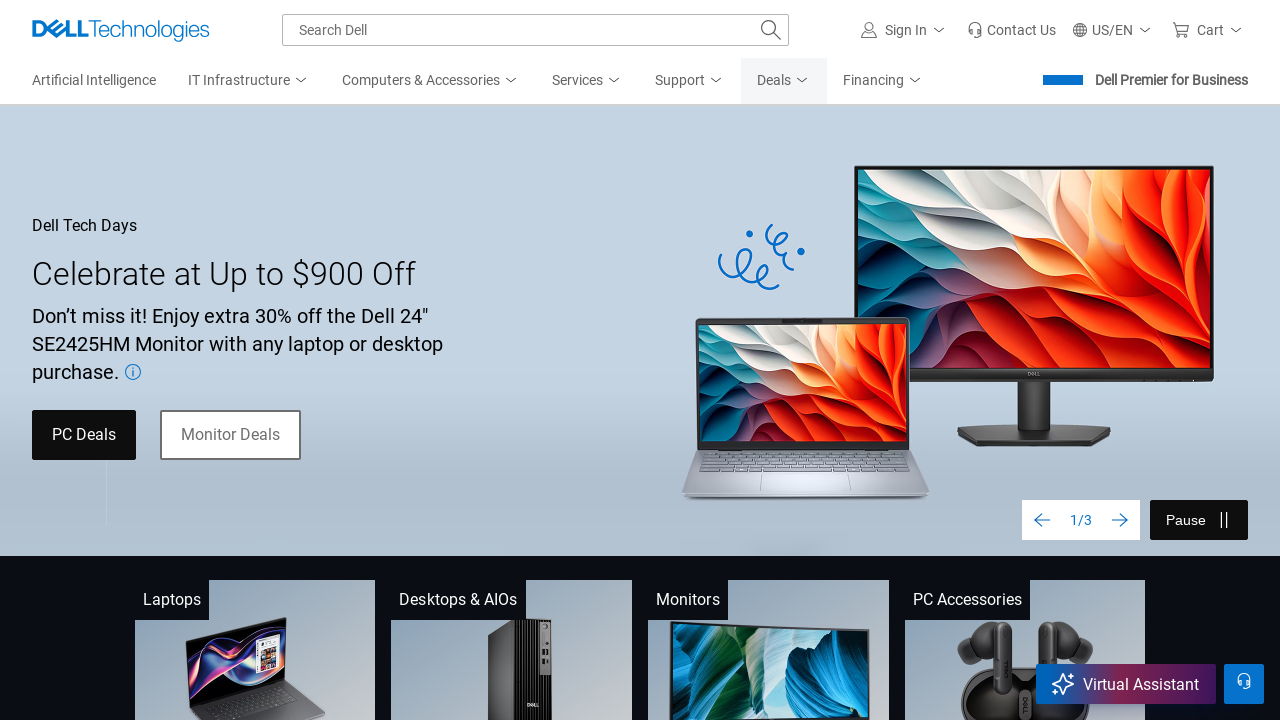

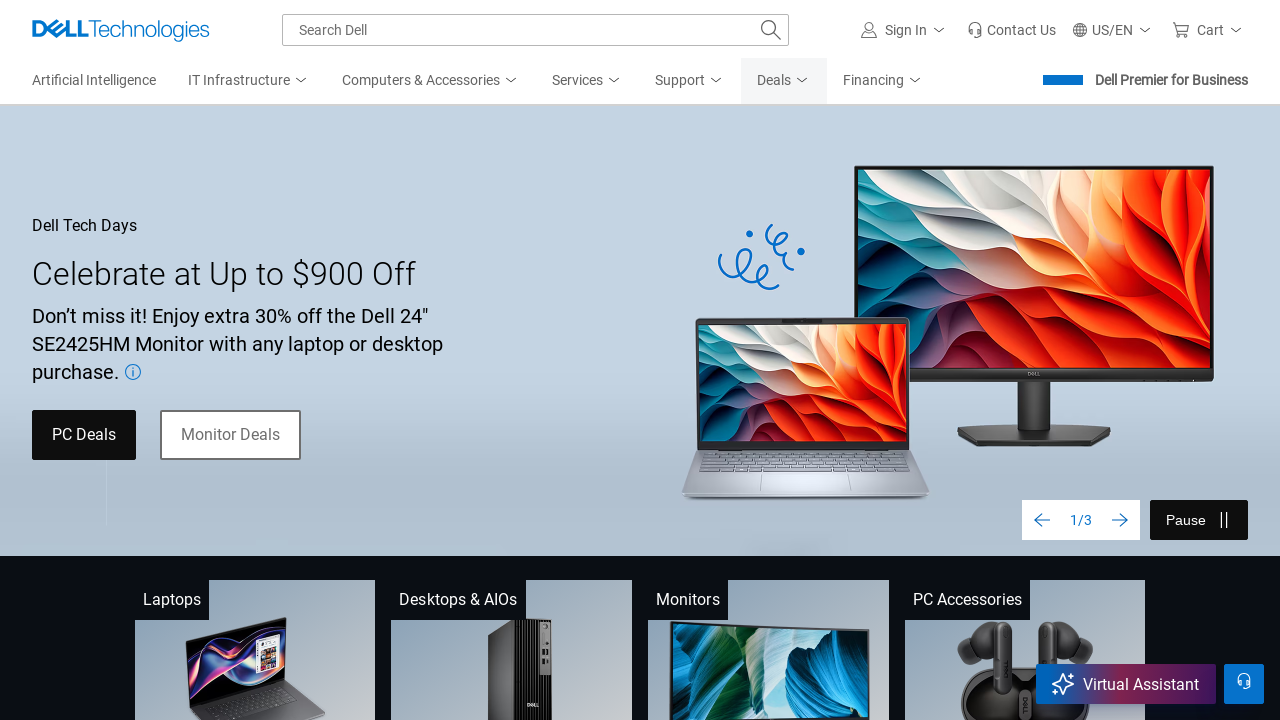